Tests a web form by filling text input, password, textarea fields, clicking a link to navigate away, then returning to test dropdown selection

Starting URL: https://www.selenium.dev/selenium/web/web-form.html

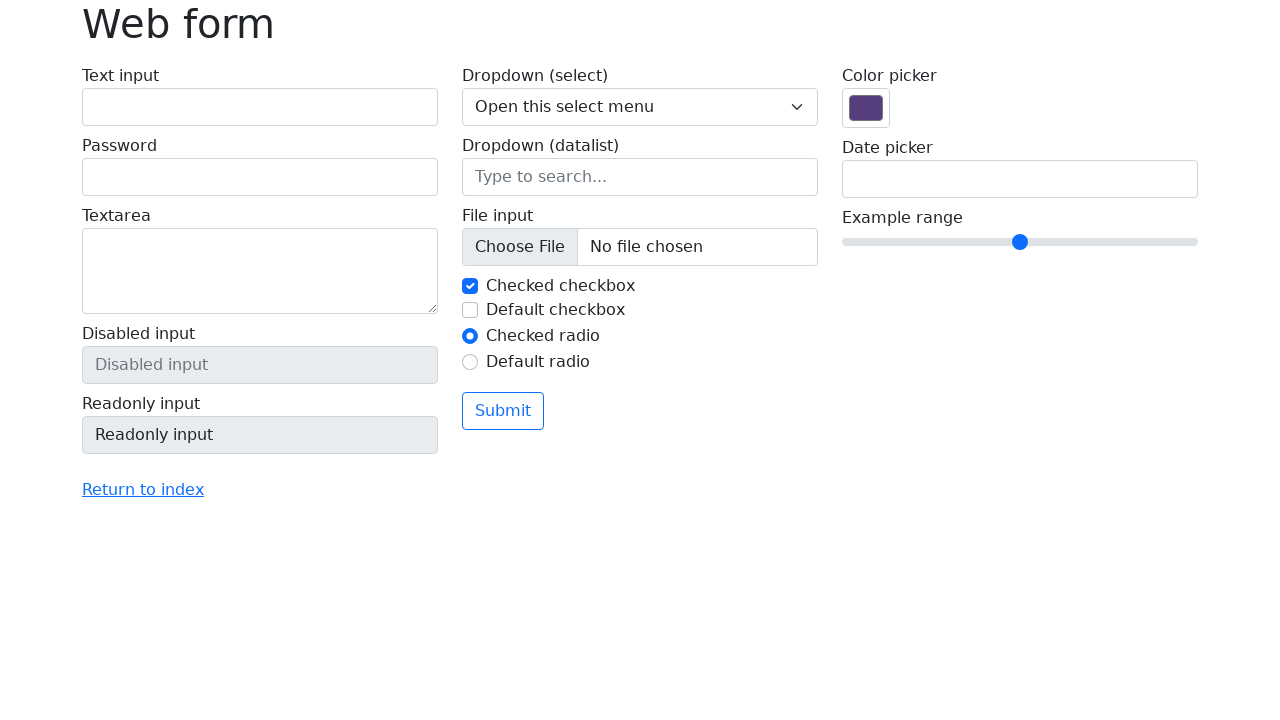

Filled text input field with 'test' on #my-text-id
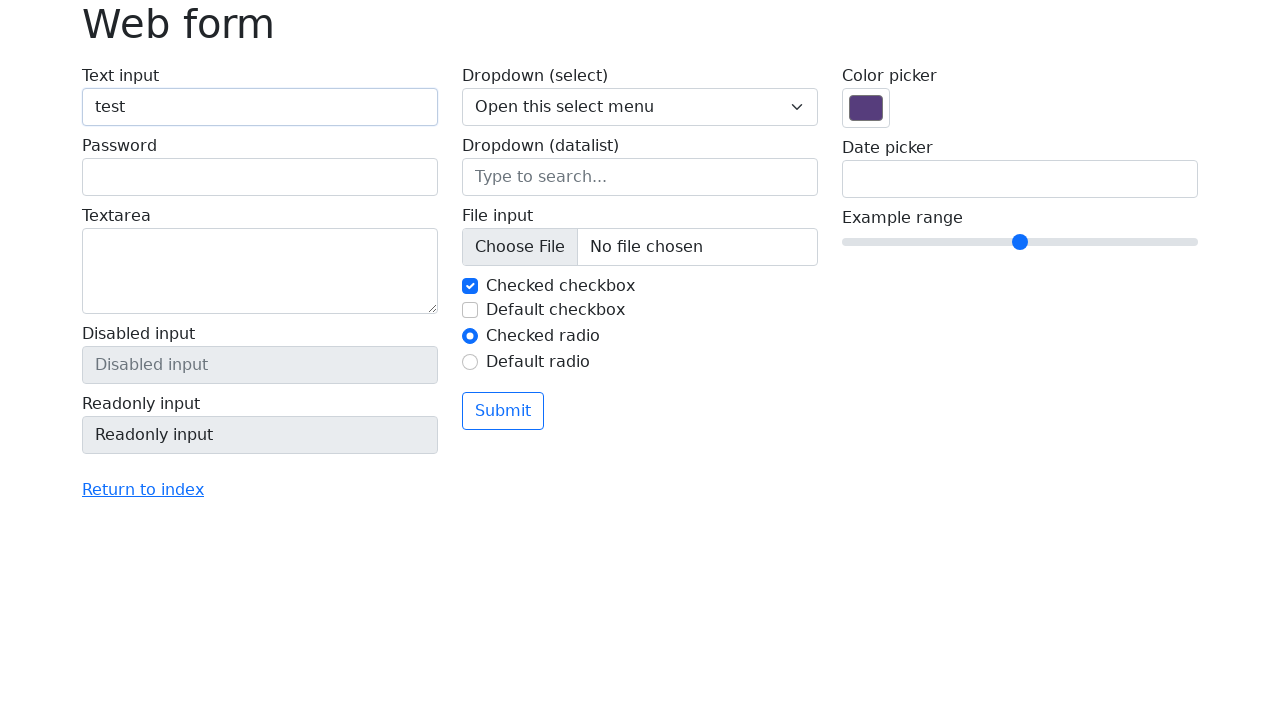

Filled password field with '12345678' on label:nth-of-type(2) input
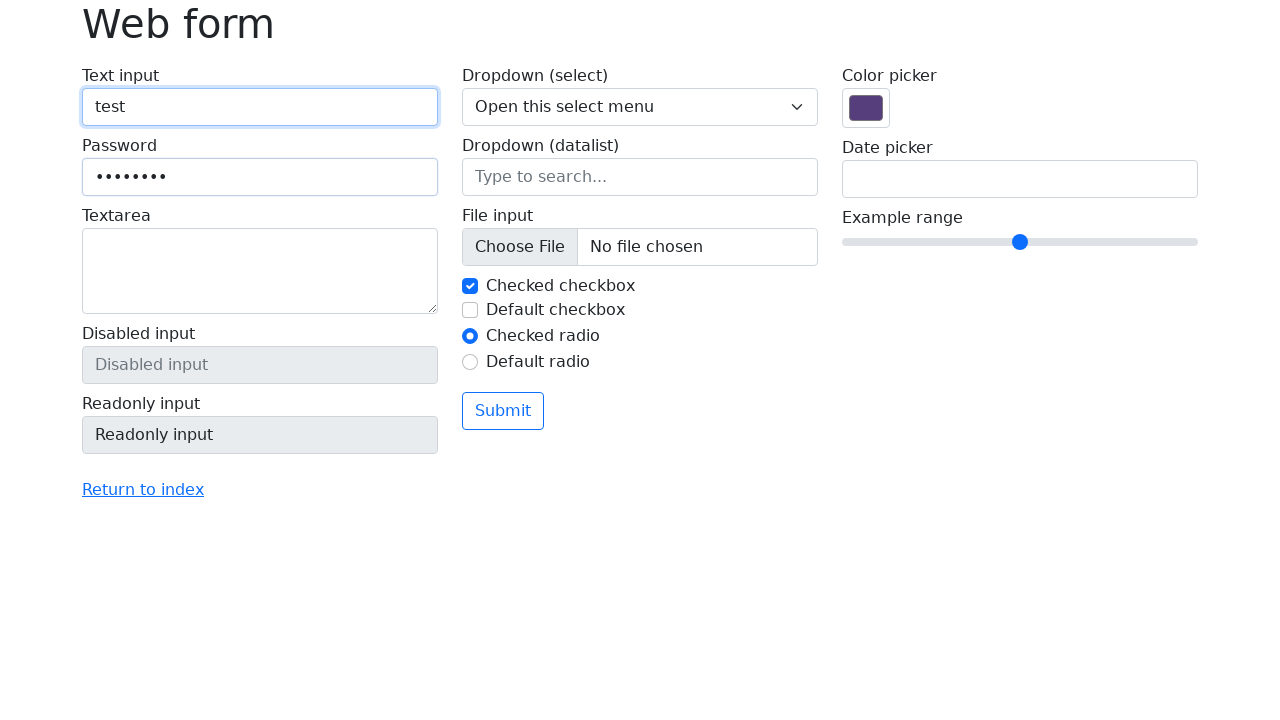

Filled textarea with 'This is a test text for text area' on textarea
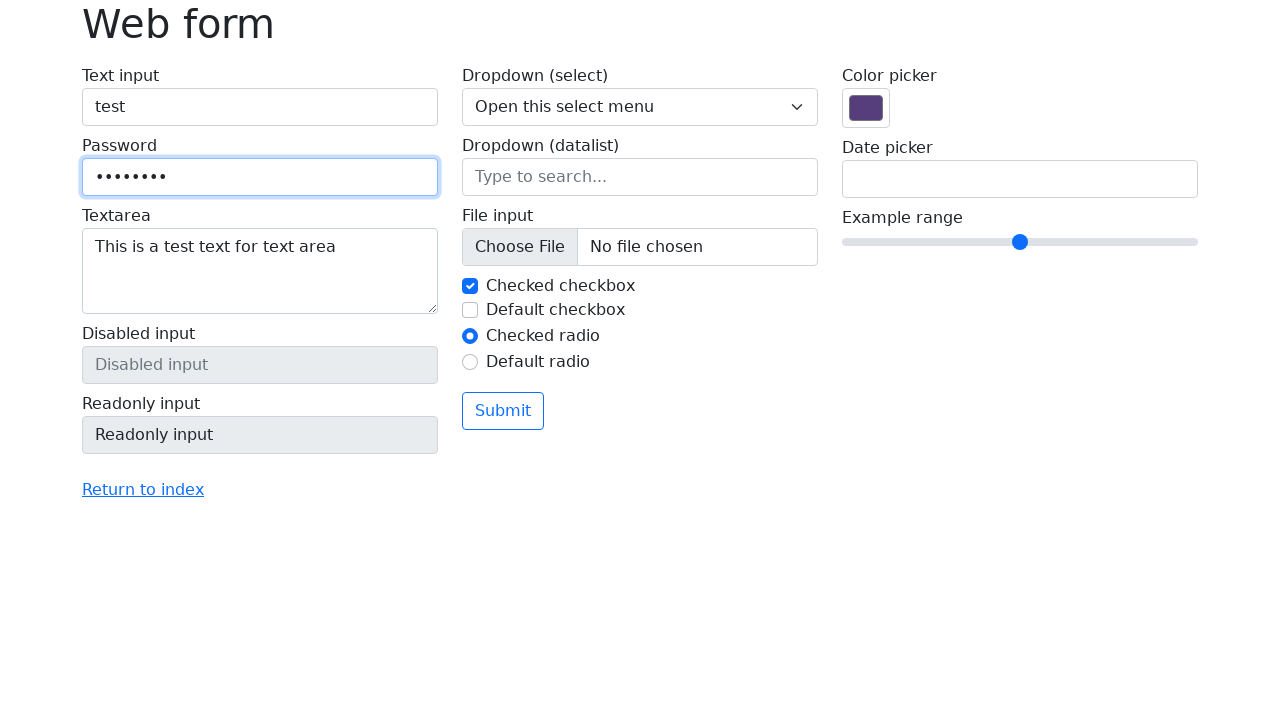

Clicked 'Return to index' link at (143, 490) on a:has-text('Return to index')
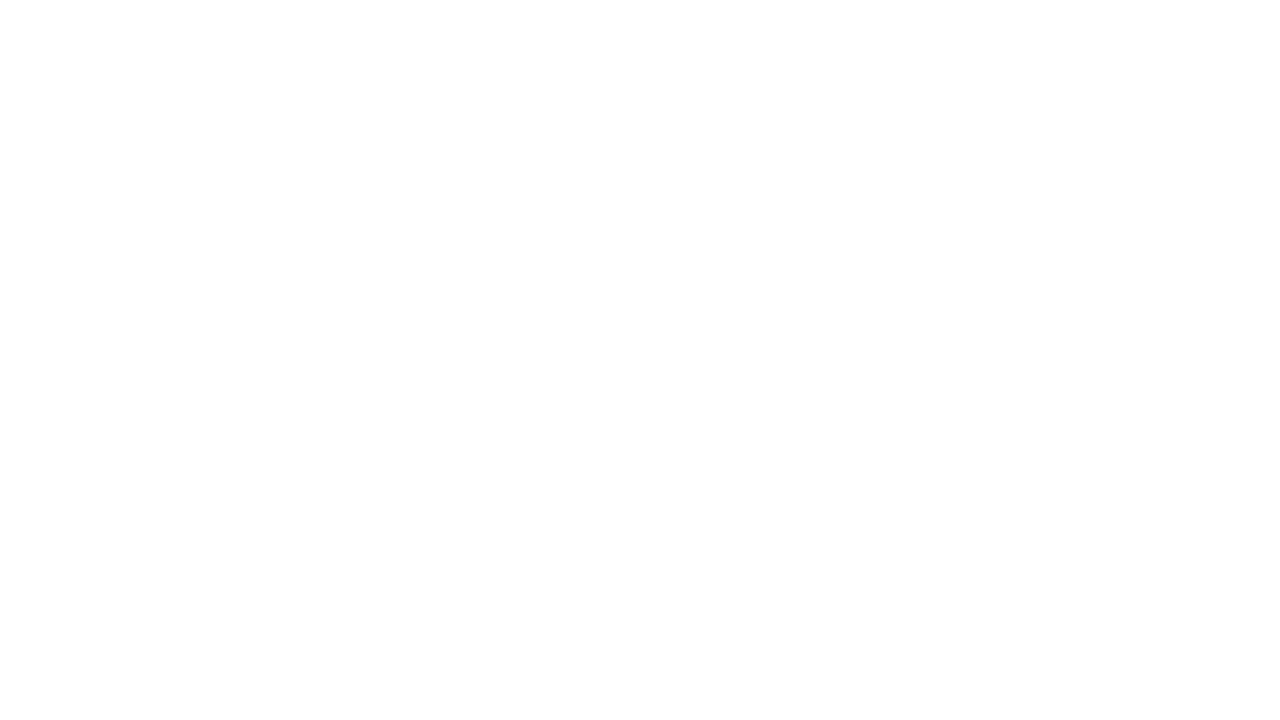

Navigation to index page completed
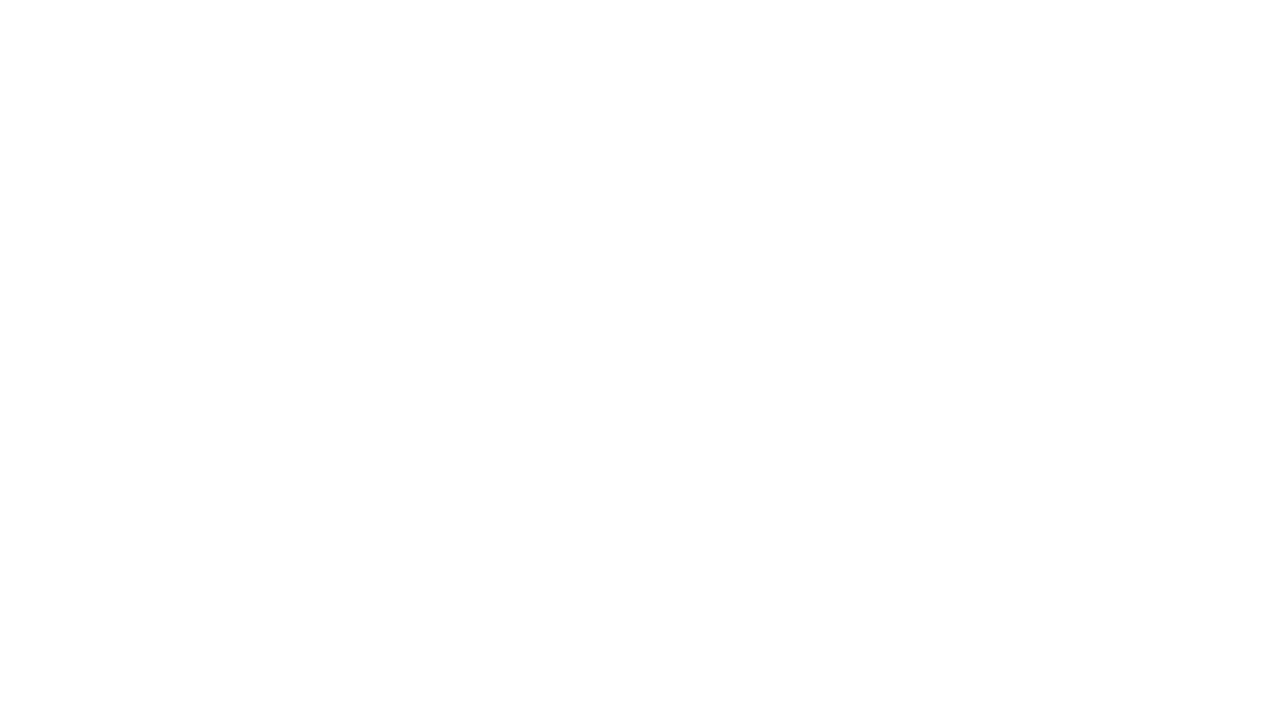

Navigated back to web form page
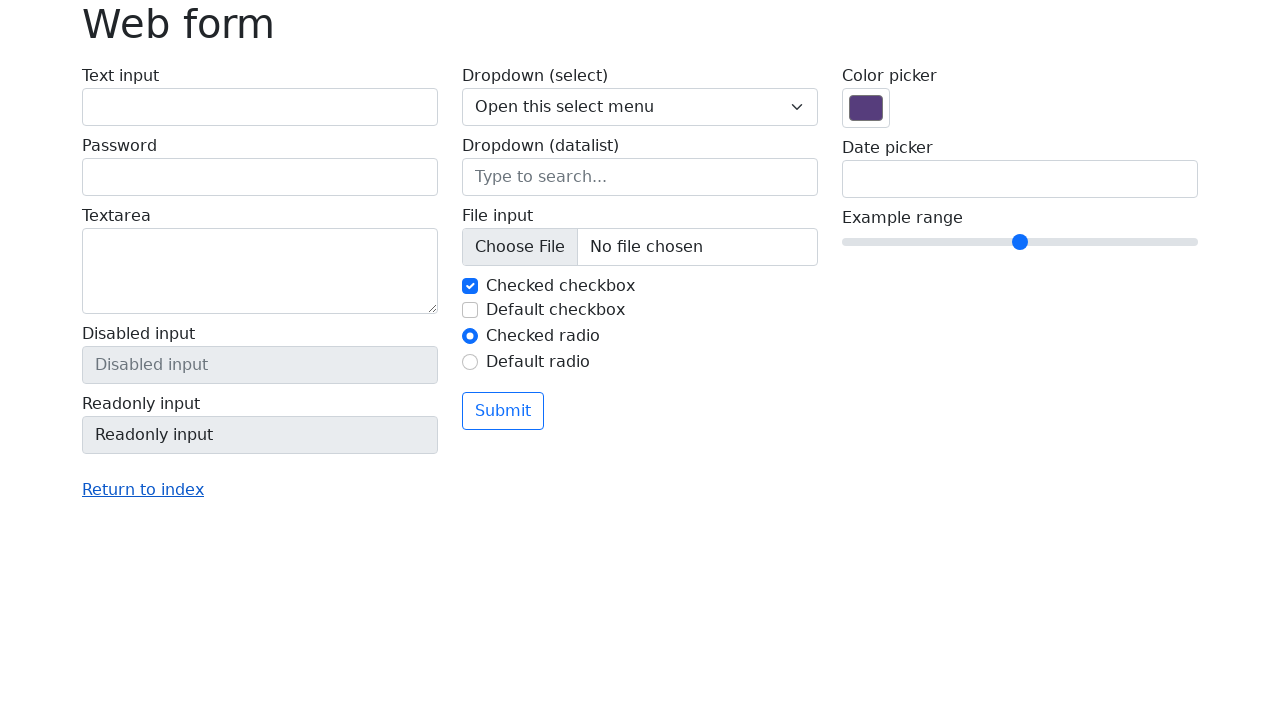

Selected option '1' from dropdown on select[name='my-select']
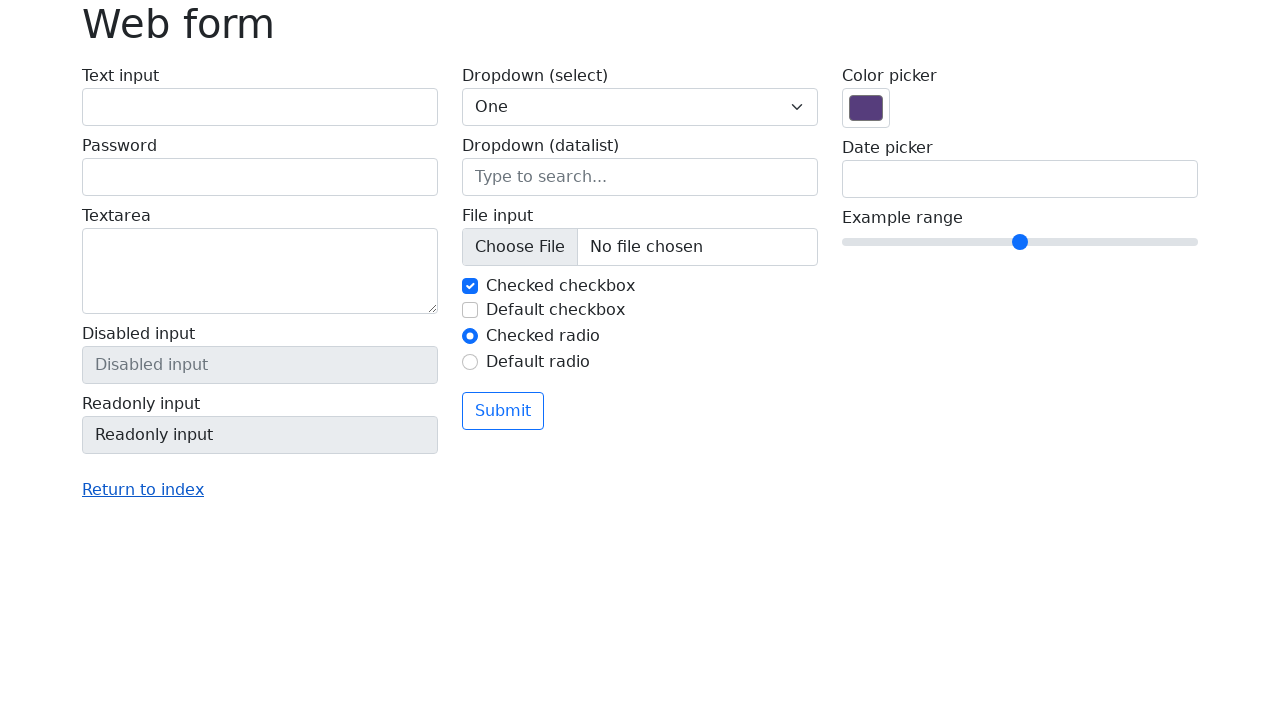

Selected option '2' from dropdown on select[name='my-select']
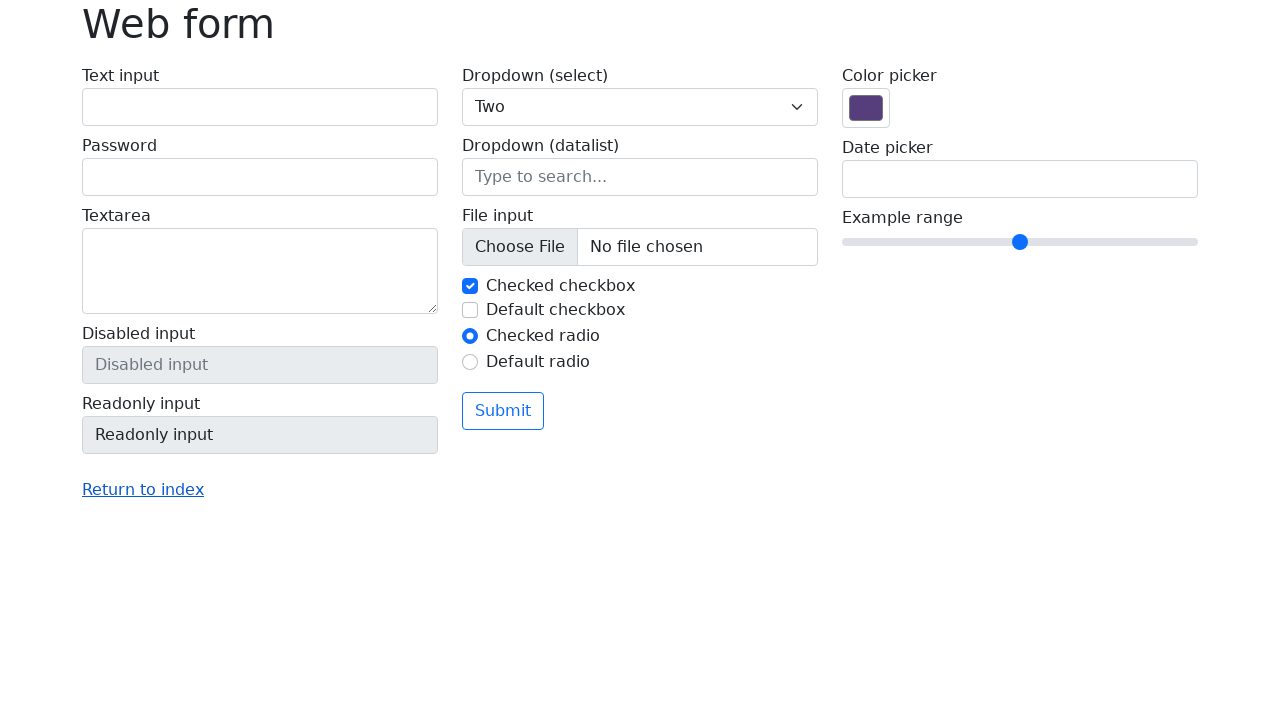

Selected option '3' from dropdown on select[name='my-select']
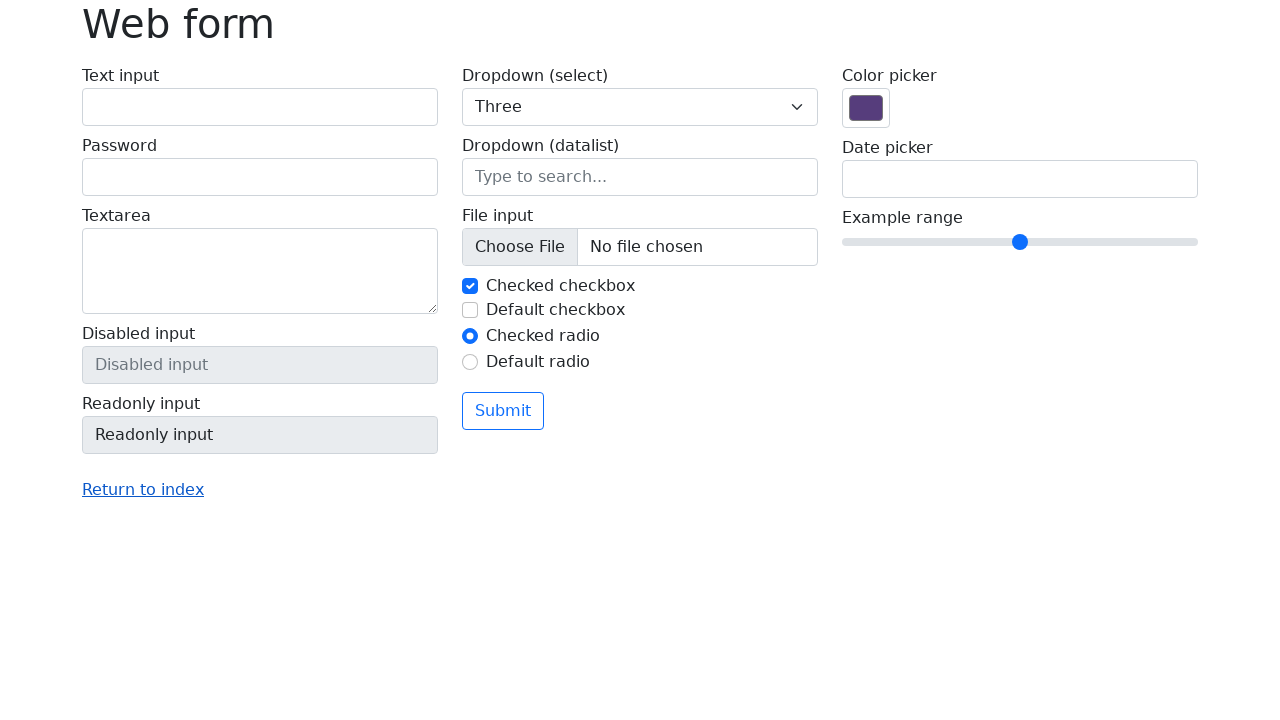

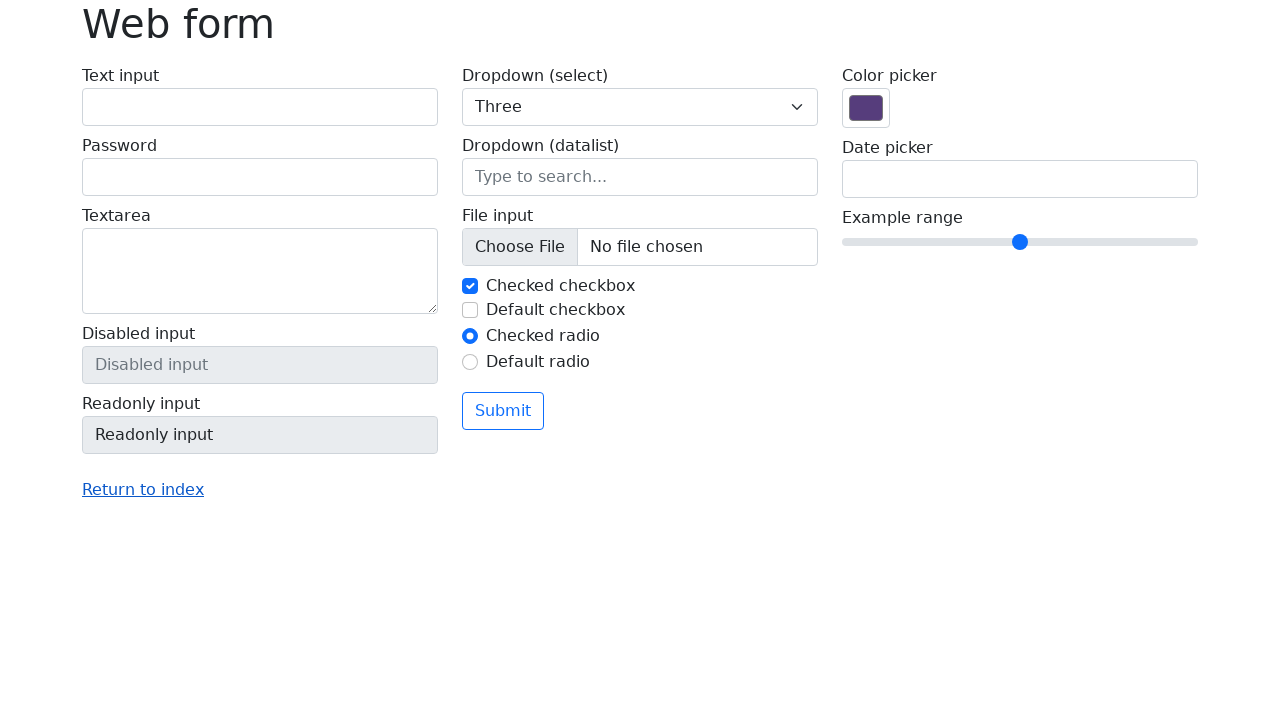